Tests dynamic autocomplete dropdown by typing a partial country name and selecting from suggestions

Starting URL: https://rahulshettyacademy.com/AutomationPractice/

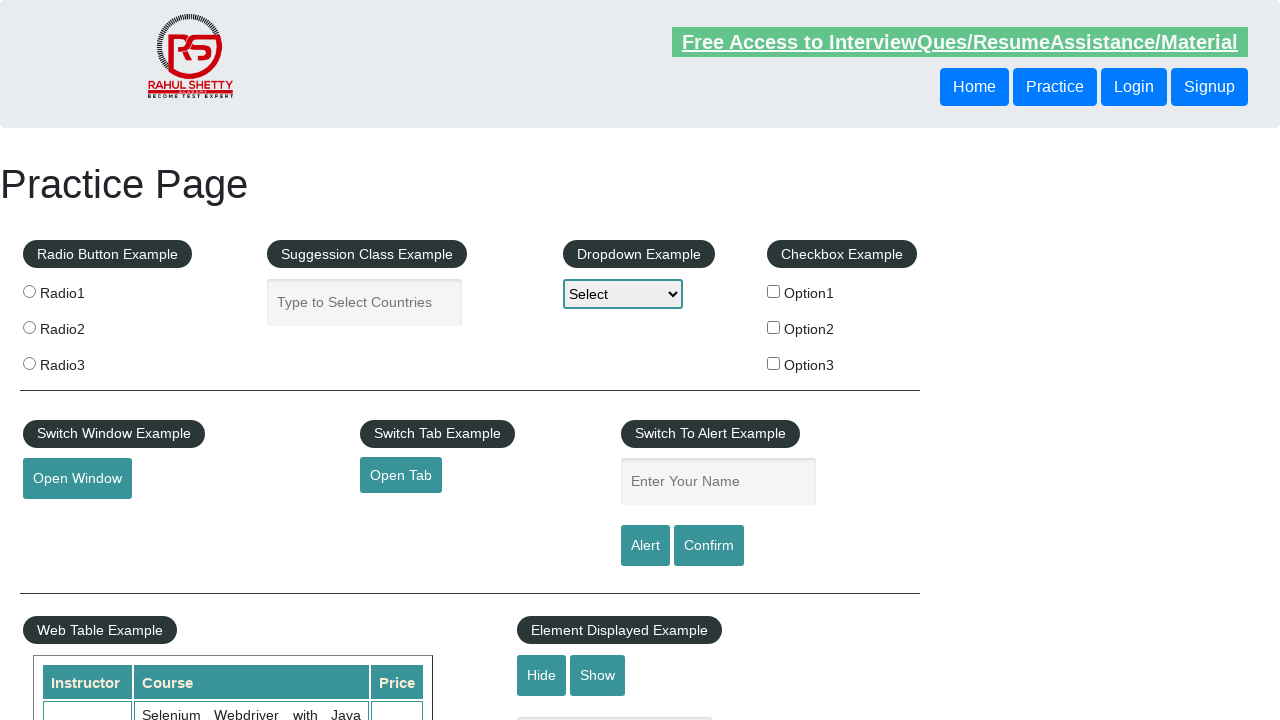

Typed 'pak' in autocomplete field on #autocomplete
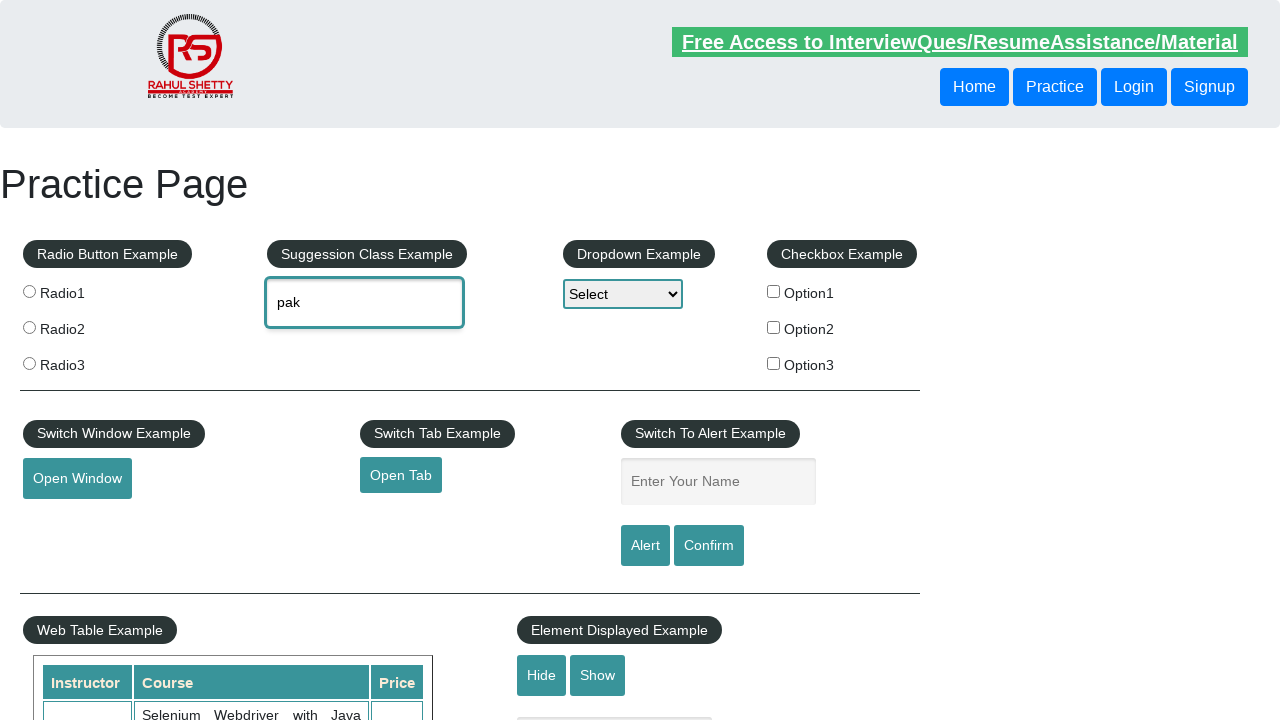

Autocomplete suggestions dropdown appeared
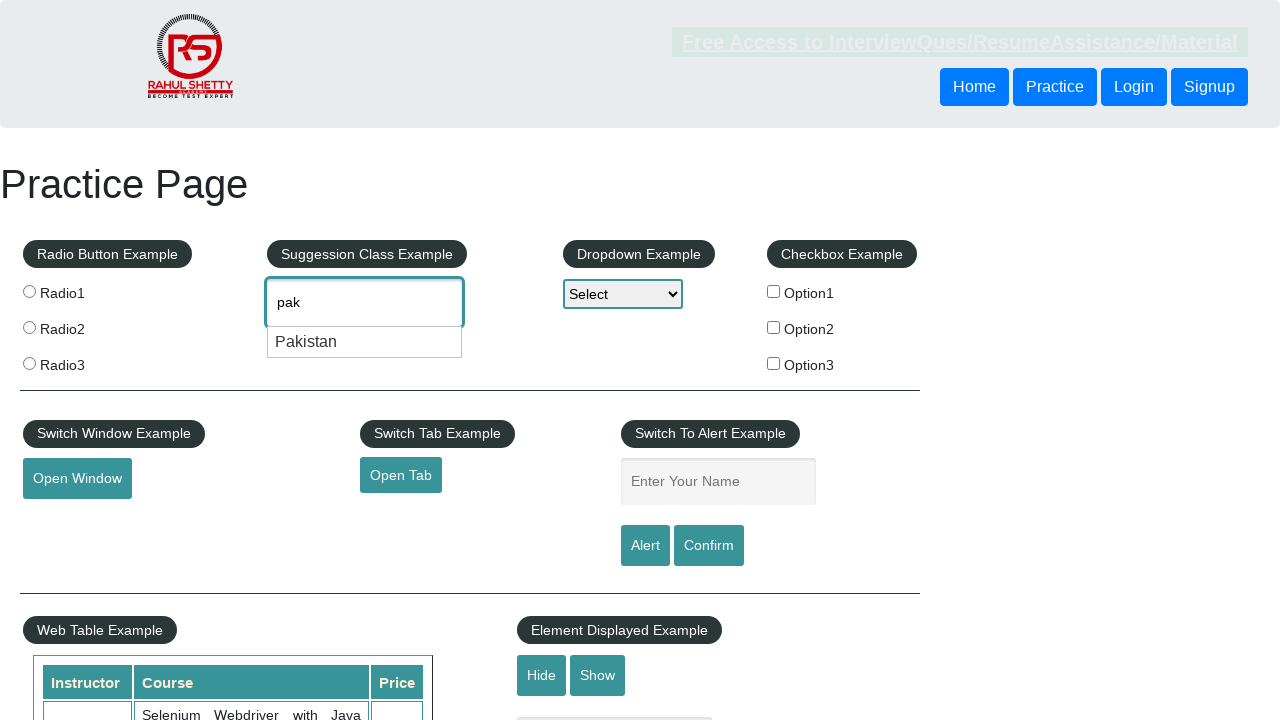

Selected 'Pakistan' from dropdown suggestions at (365, 342) on .ui-menu-item:has-text("Pakistan")
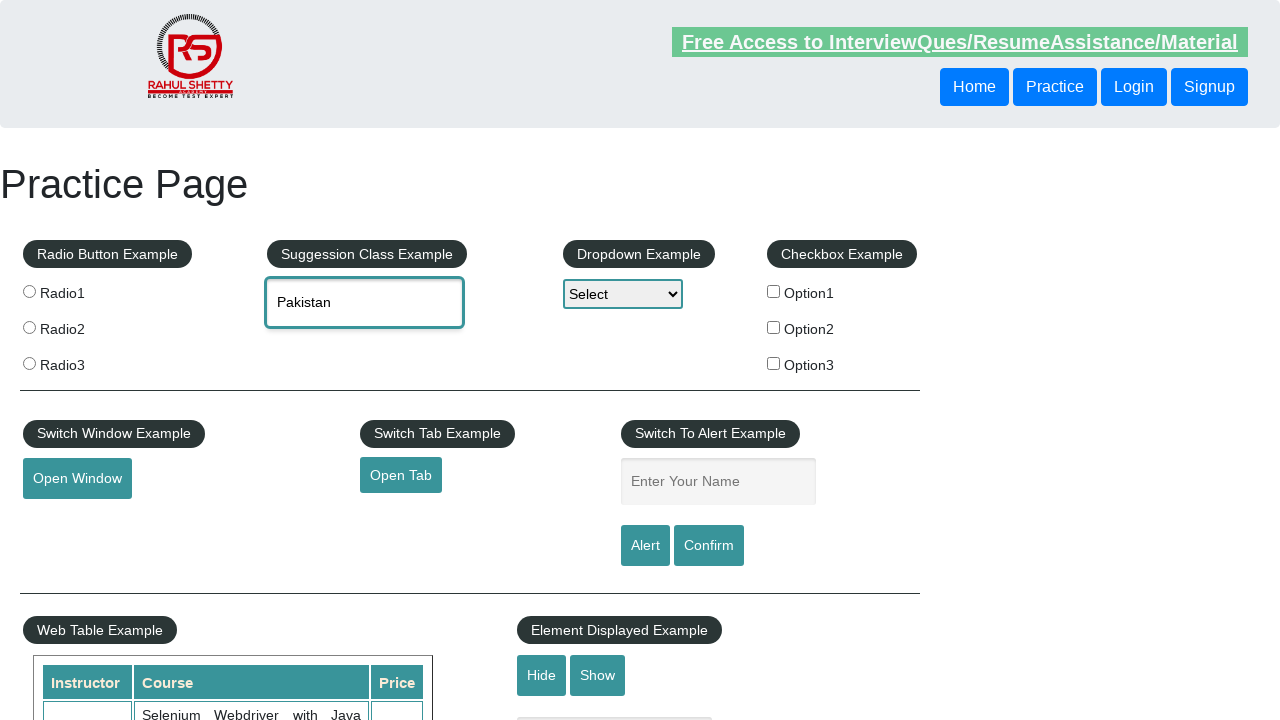

Verified that 'Pakistan' was correctly selected in autocomplete field
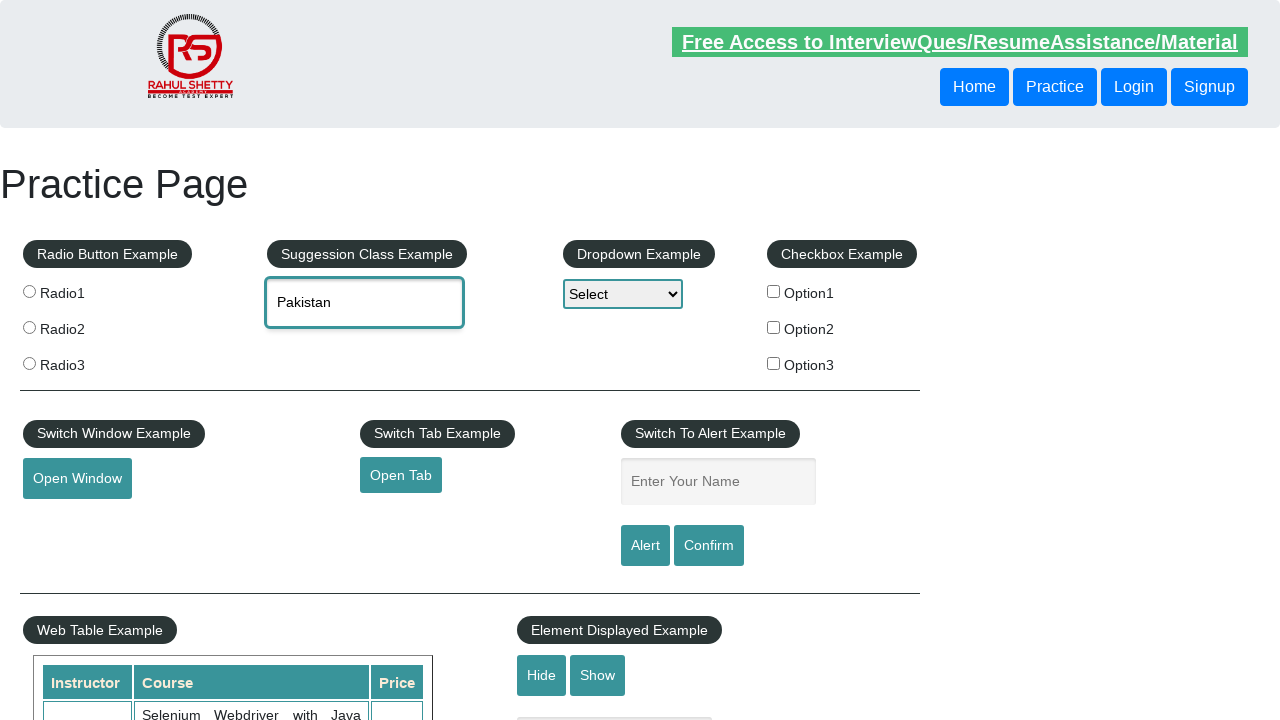

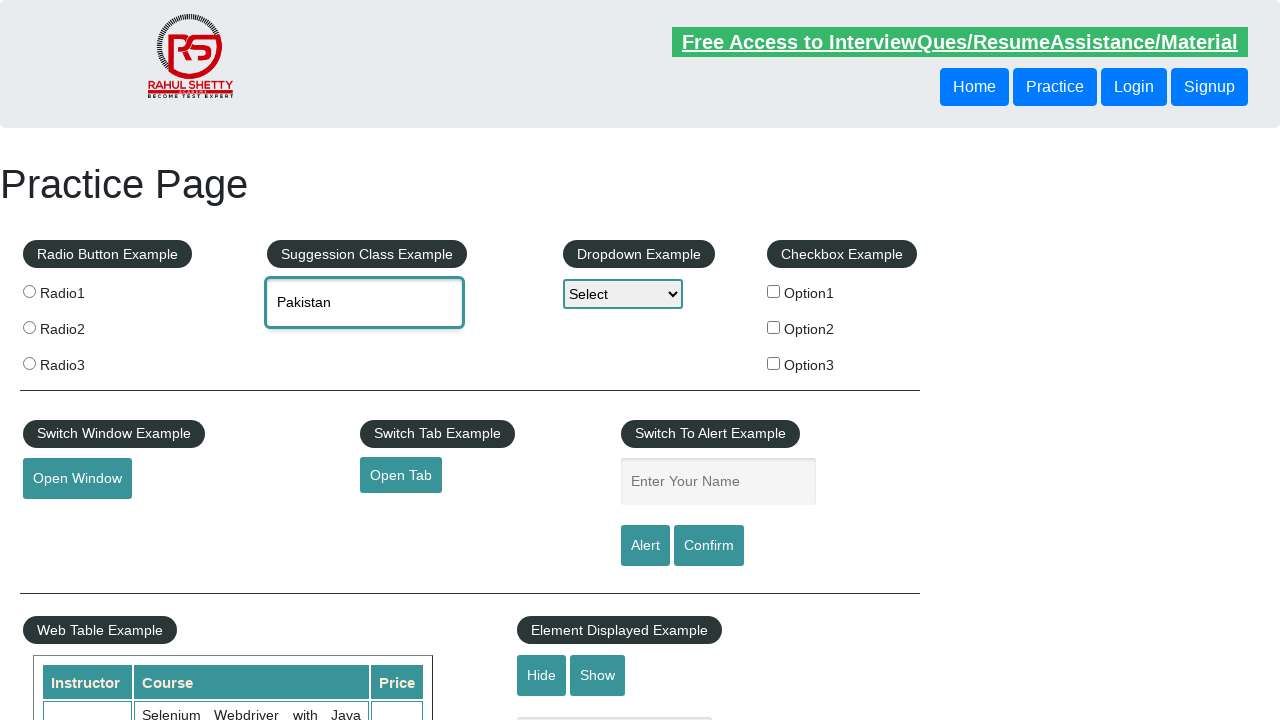